Tests VWO app page by navigating to it, verifying the title, and resizing the browser window

Starting URL: https://app.vwo.com

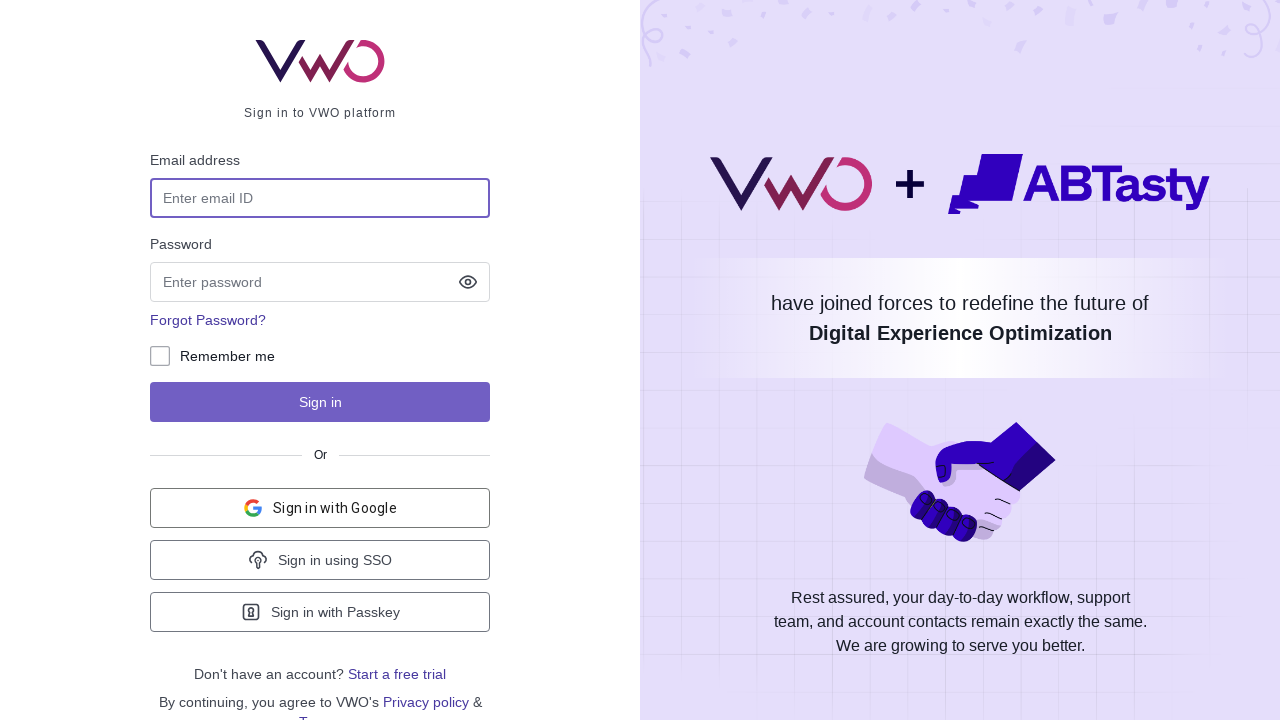

Verified page title contains 'Login - VWO'
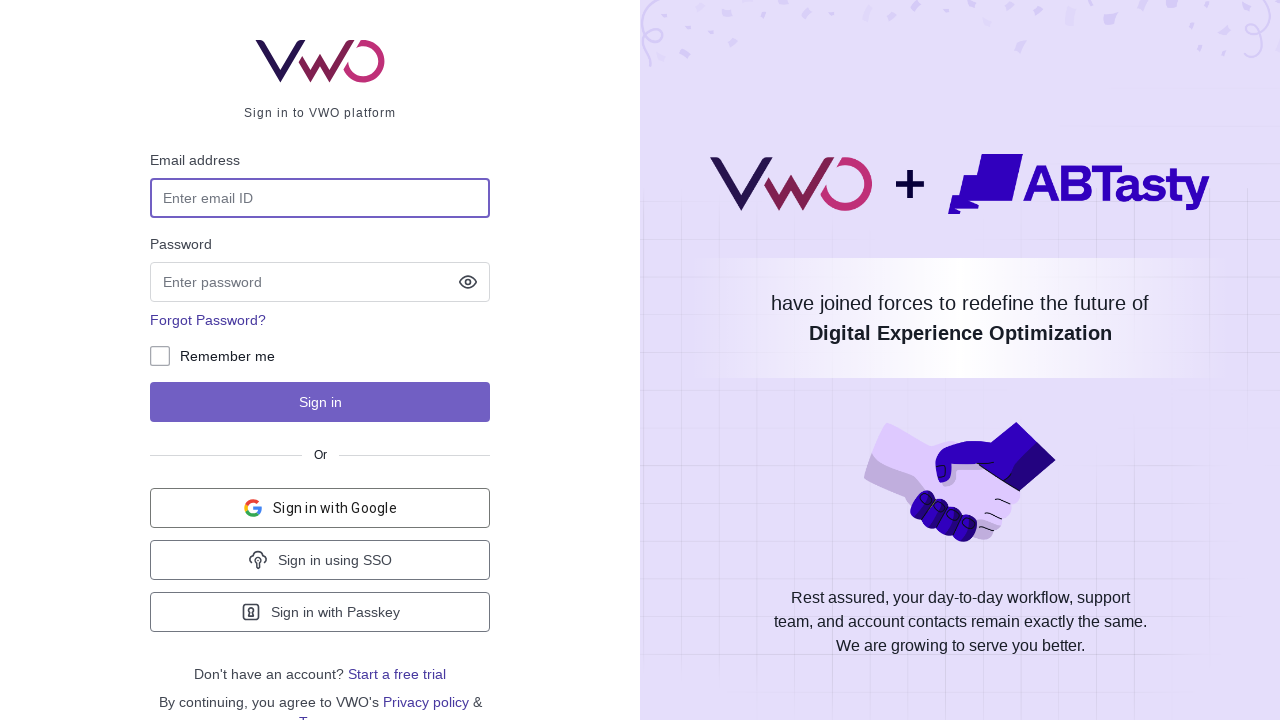

Resized browser window to 600x500 pixels
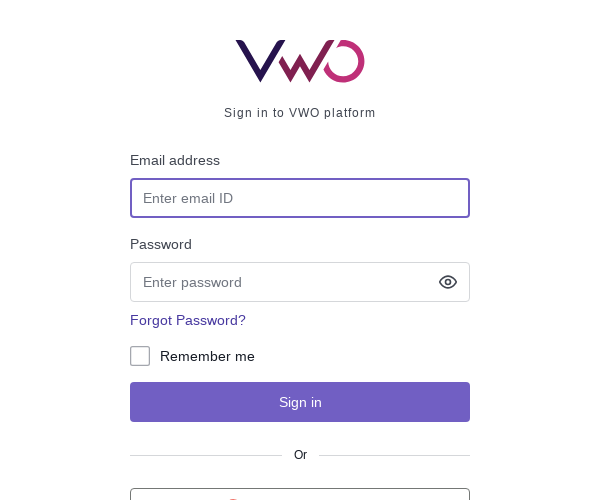

Waited 2 seconds to observe the resized window
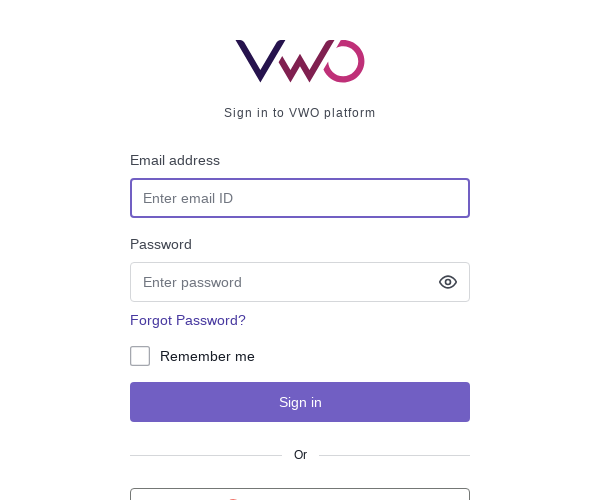

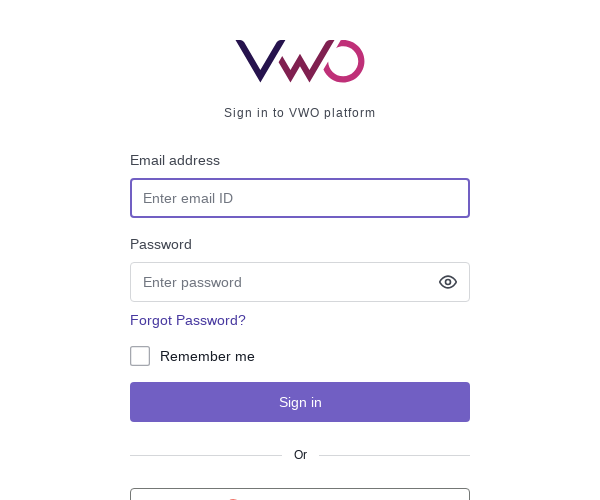